Tests clicking on a green button and waiting for a loading element to become visible after the action completes.

Starting URL: https://kristinek.github.io/site/examples/loading_color

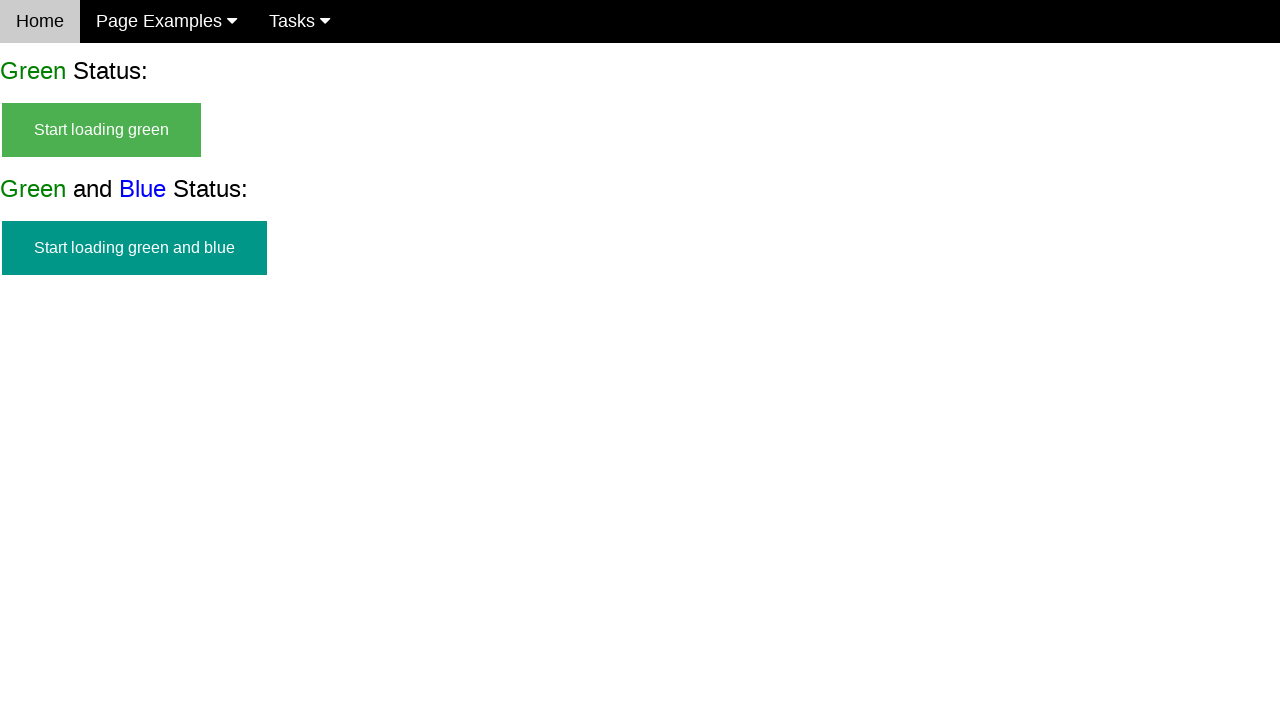

Clicked the green start button at (102, 130) on #start_green
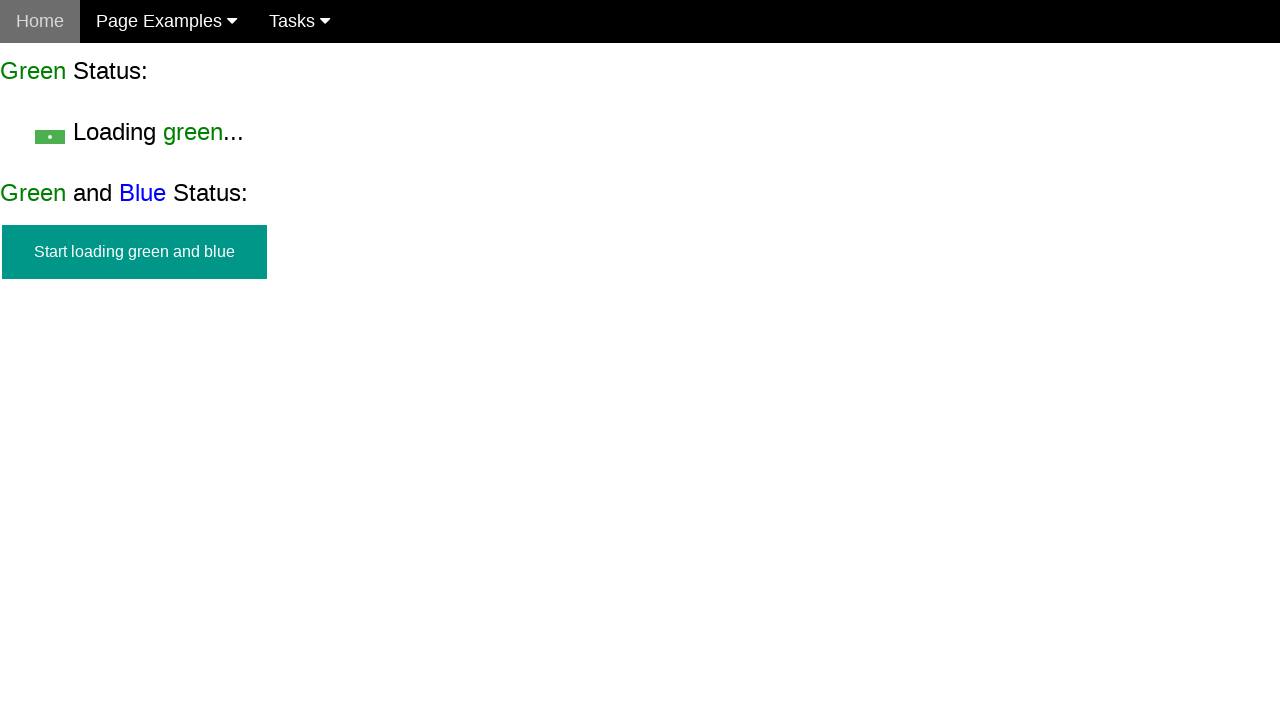

Green finish element became visible, indicating loading complete
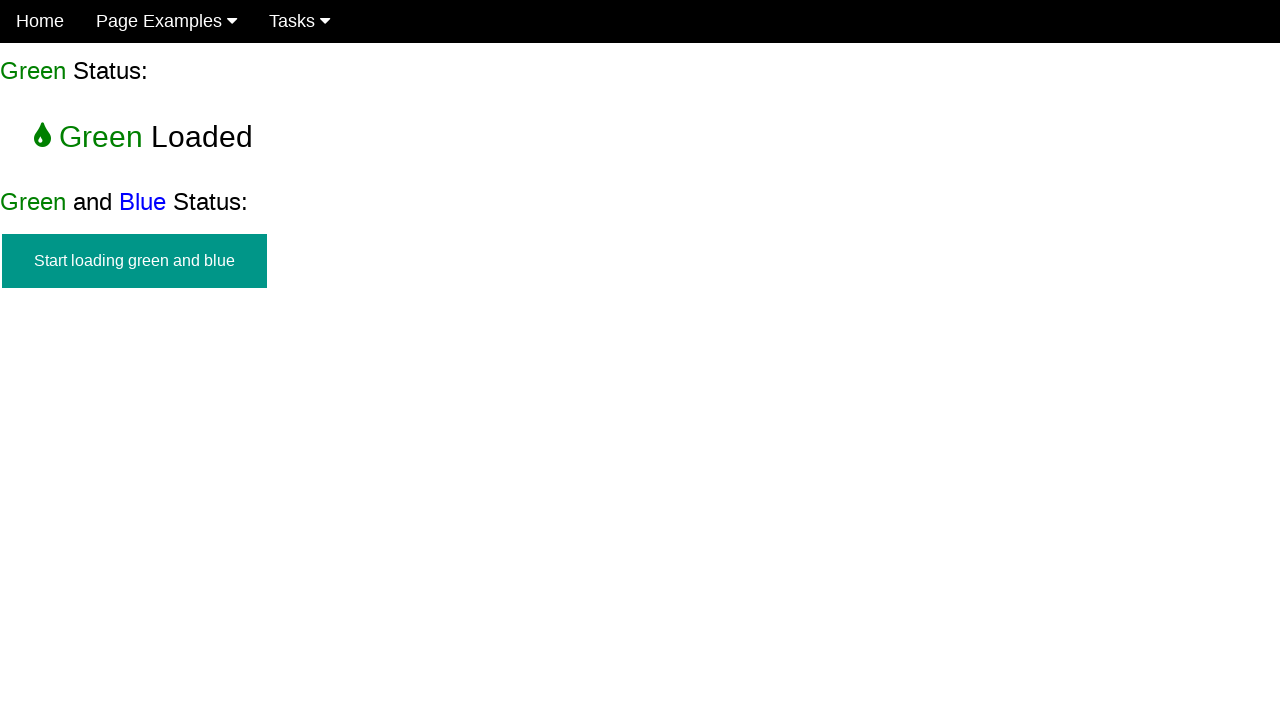

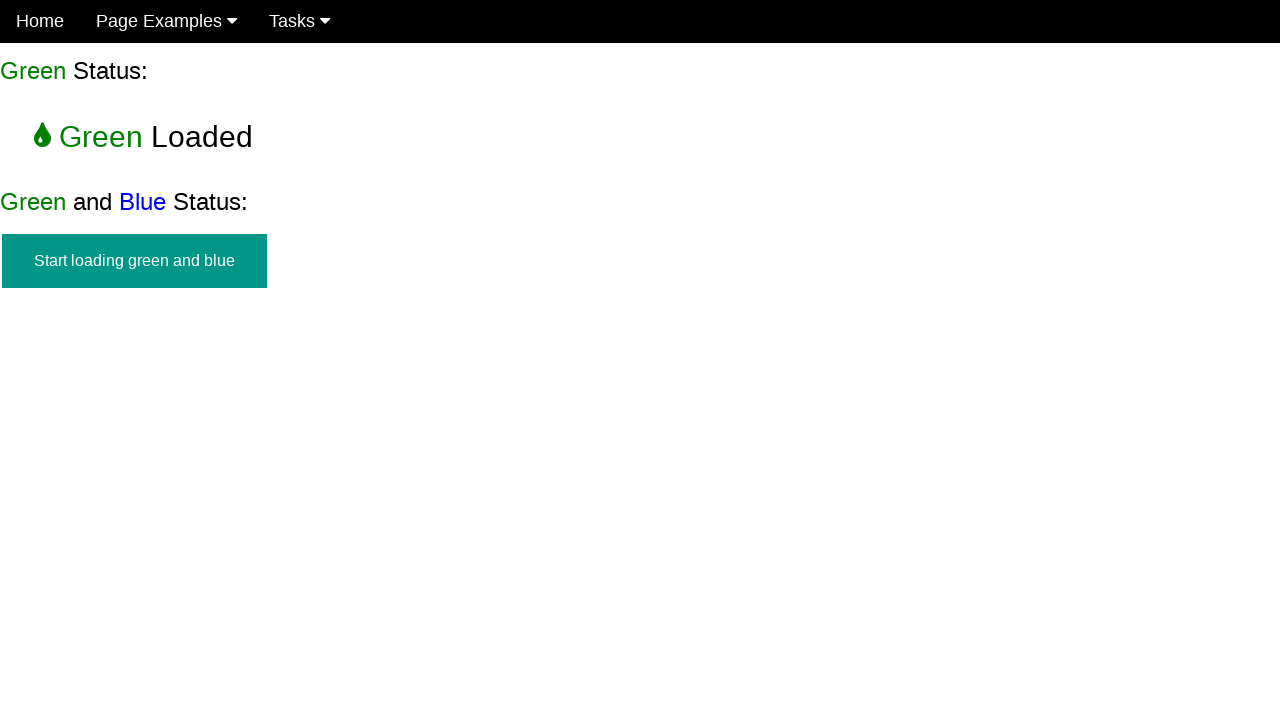